Tests sorting the Email column in ascending order by clicking the column header and verifying the text values are sorted alphabetically.

Starting URL: http://the-internet.herokuapp.com/tables

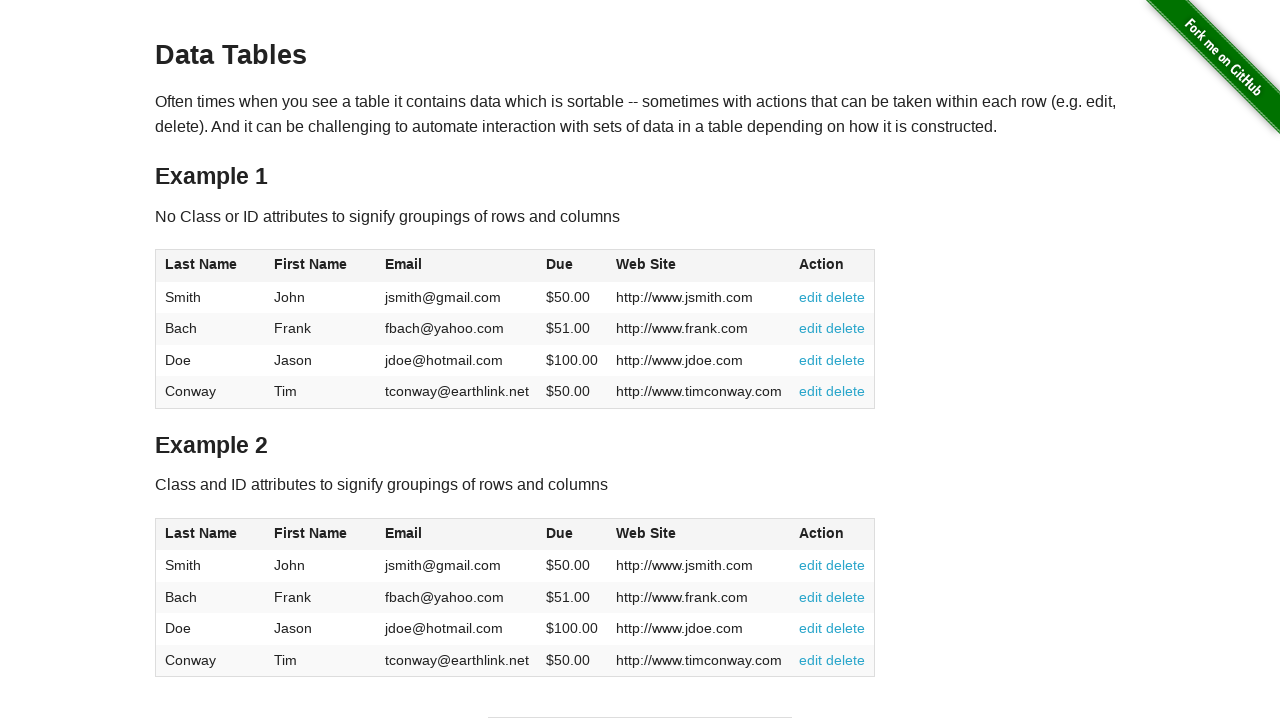

Clicked Email column header to sort in ascending order at (457, 266) on #table1 thead tr th:nth-of-type(3)
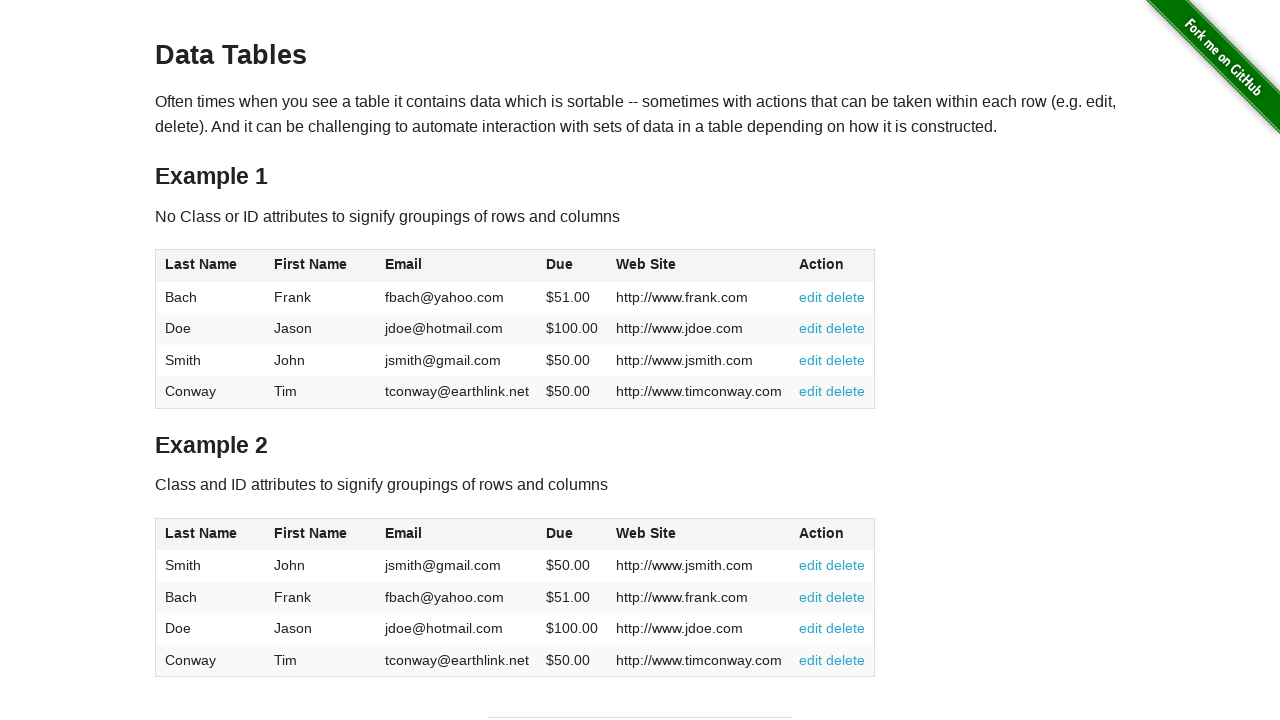

Email column values loaded and are present in table body
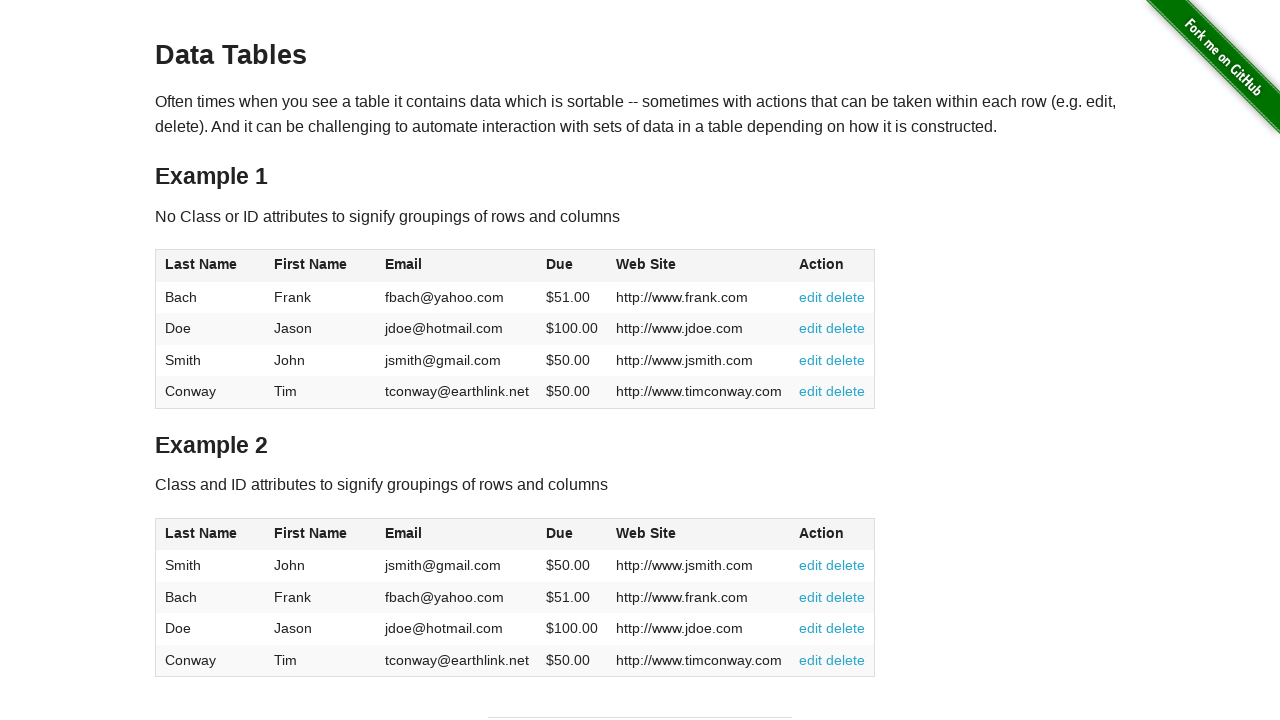

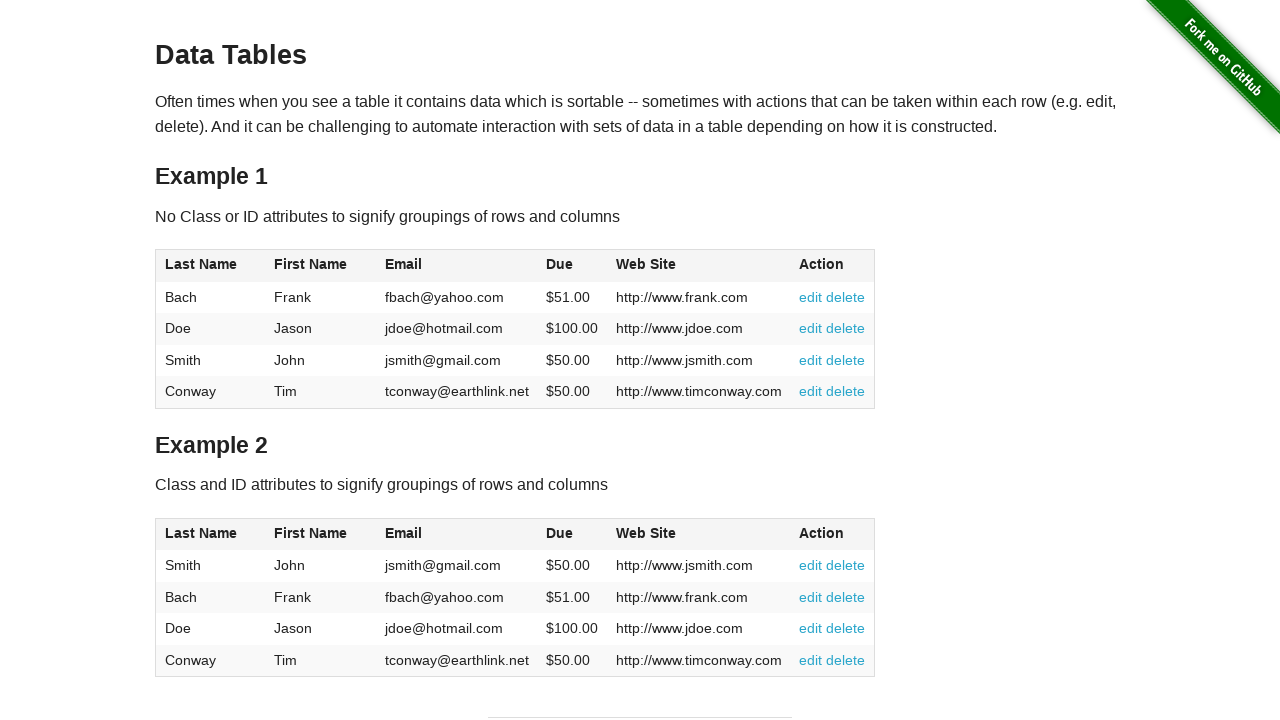